Tests dynamic properties page by waiting for a button that becomes visible after 5 seconds and verifying it is displayed

Starting URL: https://demoqa.com/dynamic-properties

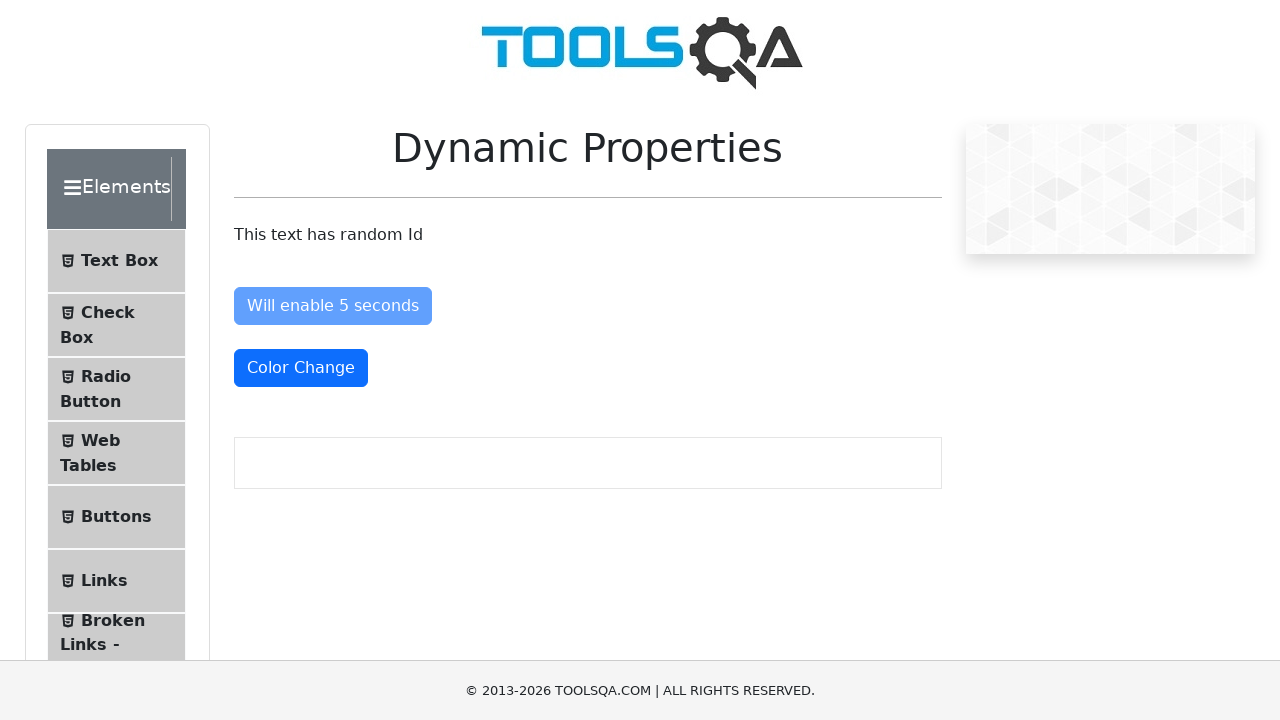

Waited for button with ID 'visibleAfter' to become visible (timeout 6000ms)
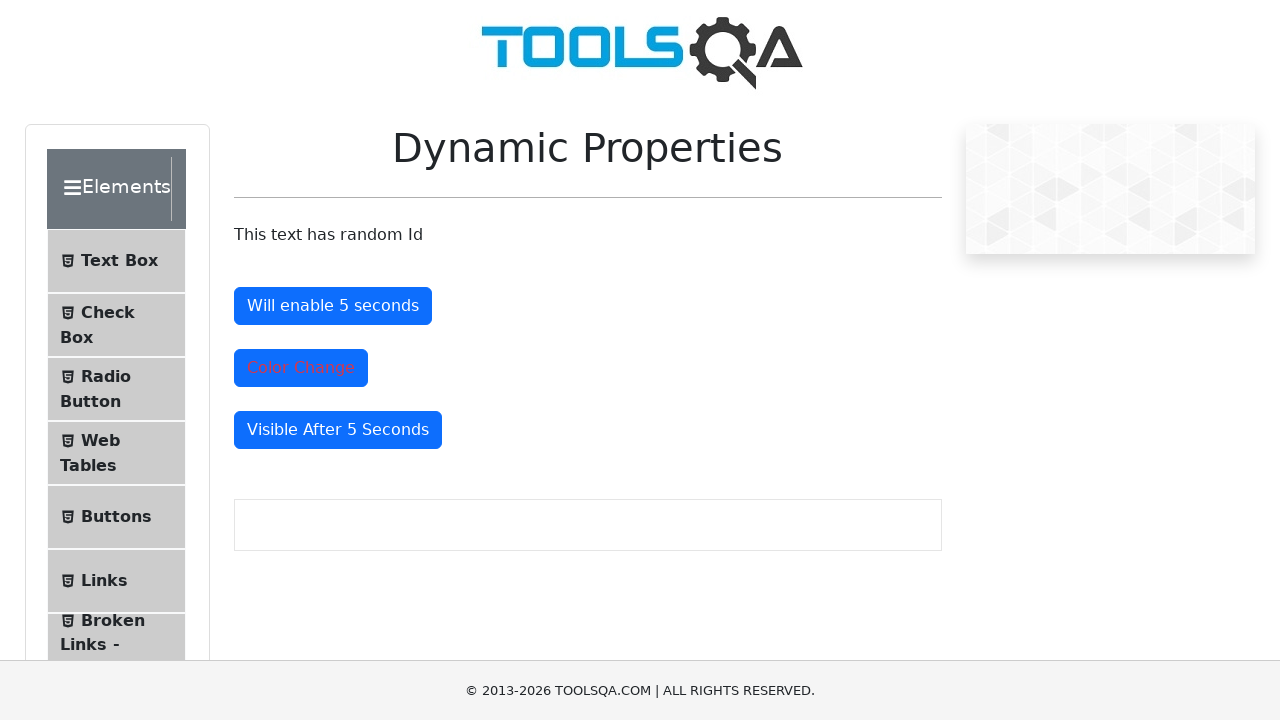

Located button element with ID 'visibleAfter'
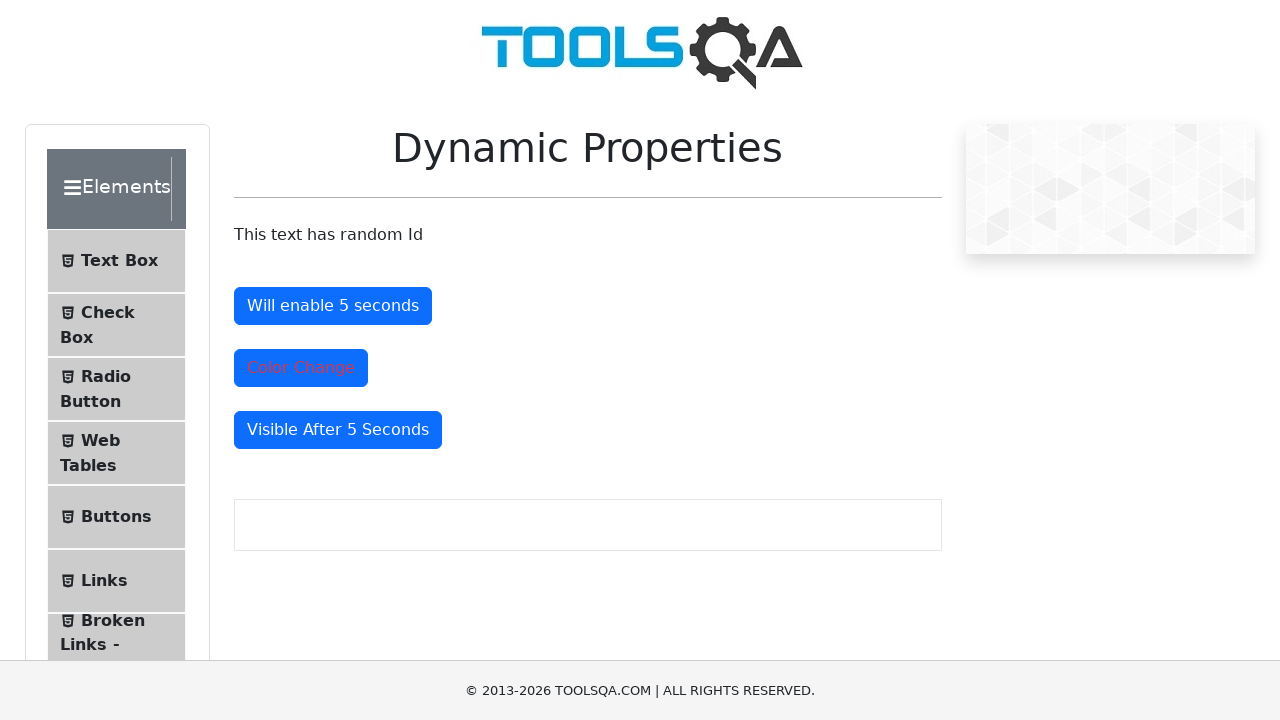

Verified that the button is displayed and visible
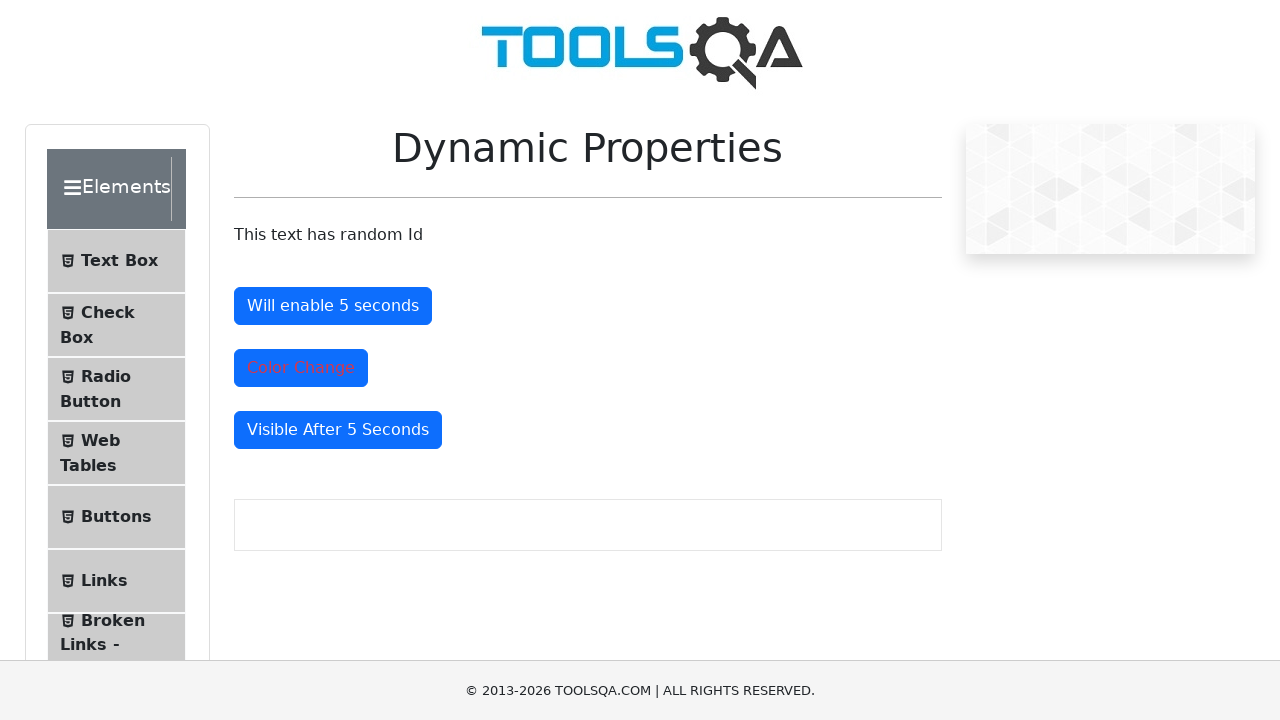

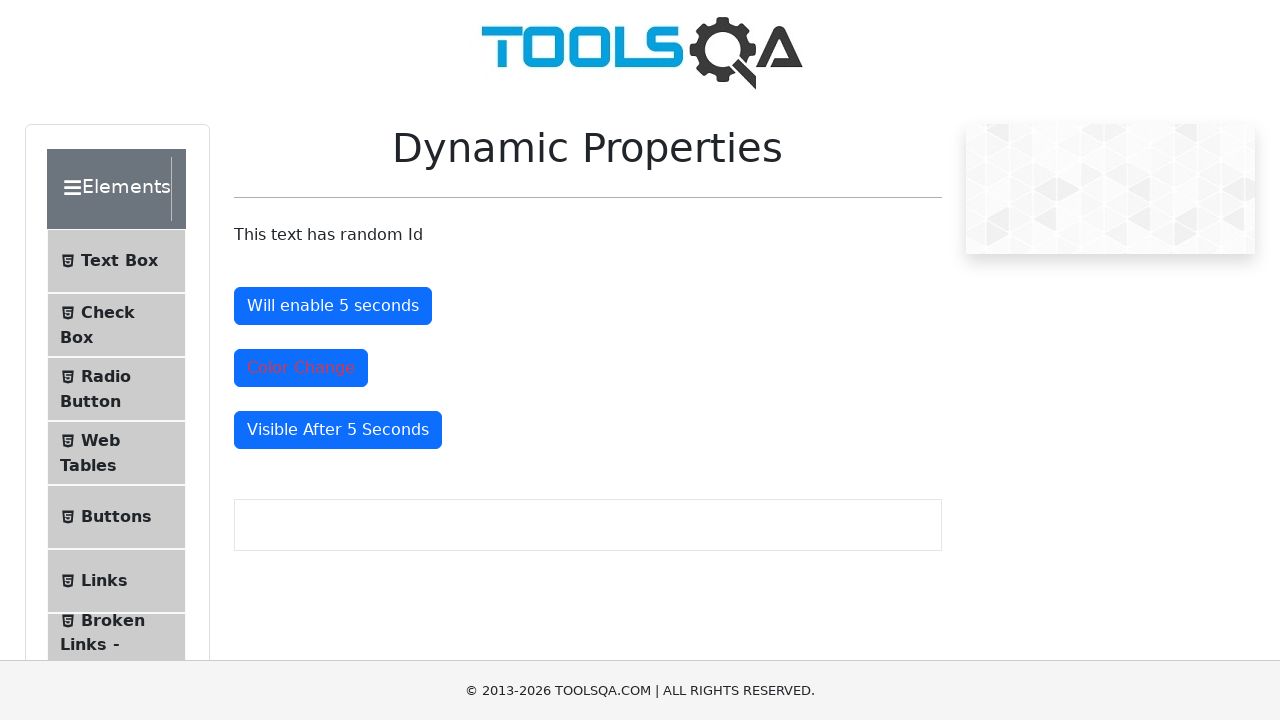